Tests dynamic properties page by waiting for a button to become visible and clickable after a delay, then clicking it

Starting URL: https://demoqa.com/dynamic-properties/

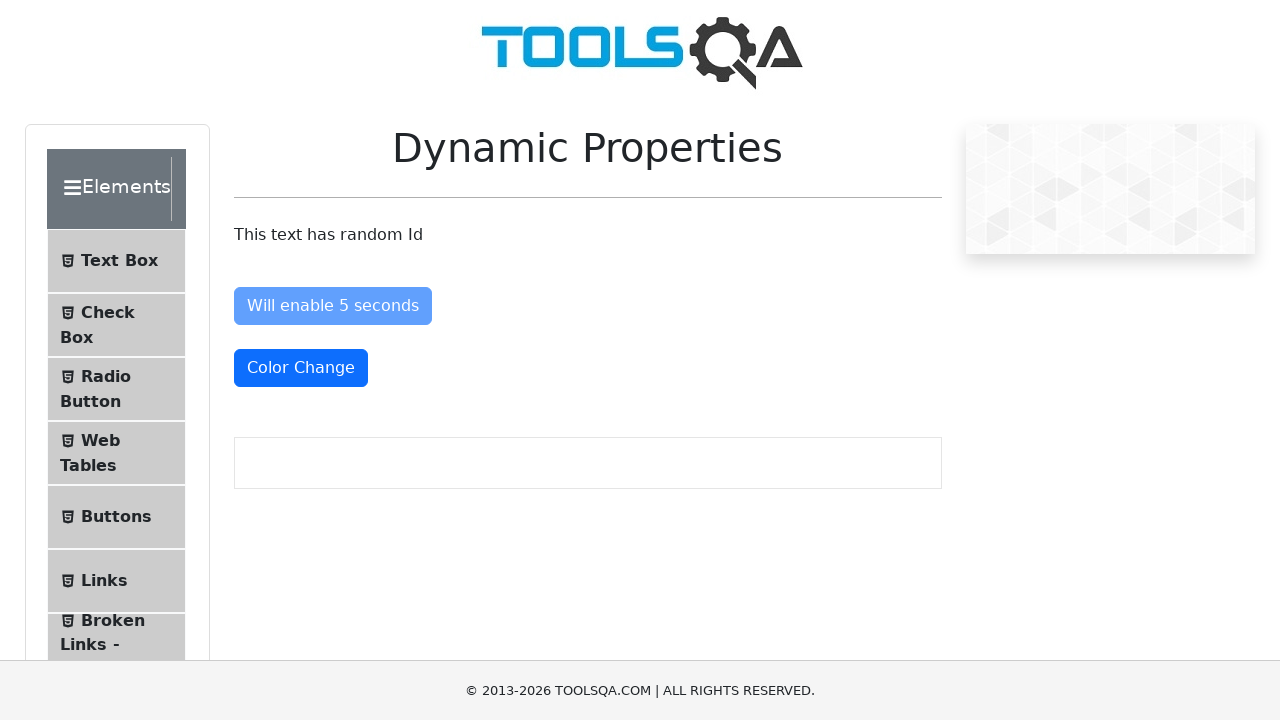

Waited for 'Visible After 5 Seconds' button to become visible
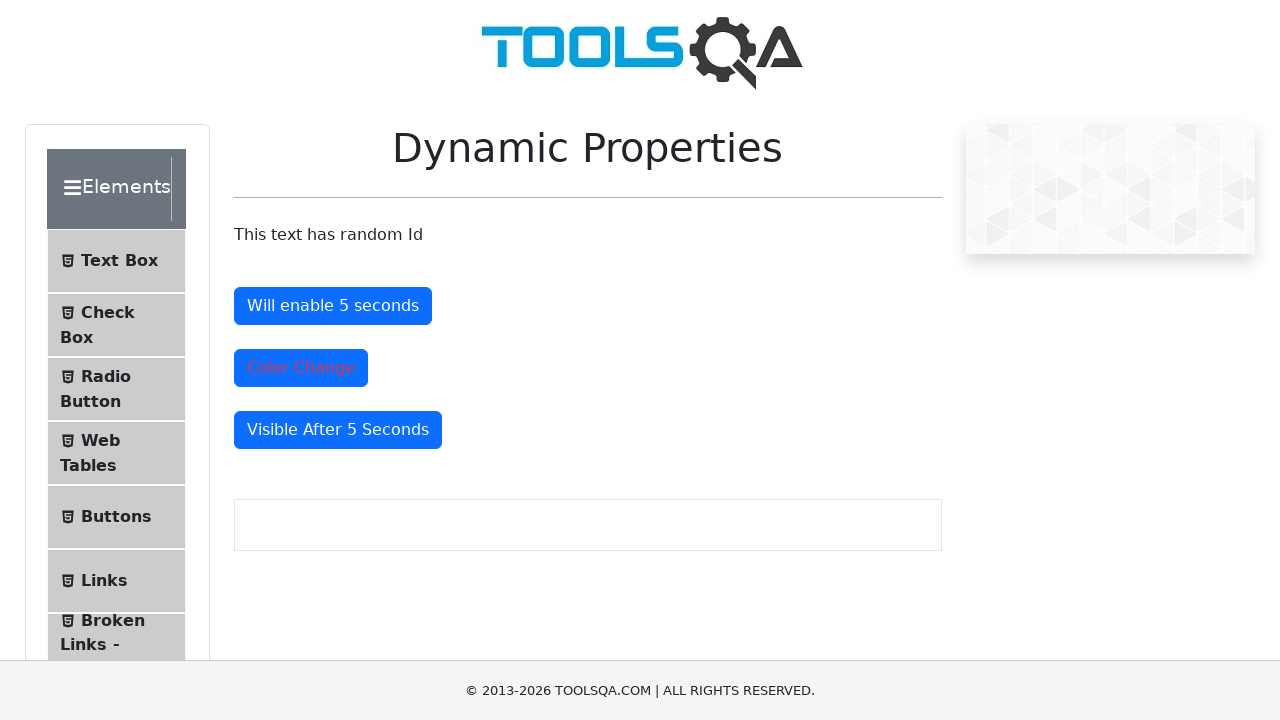

Clicked the 'Visible After 5 Seconds' button at (338, 430) on button#visibleAfter
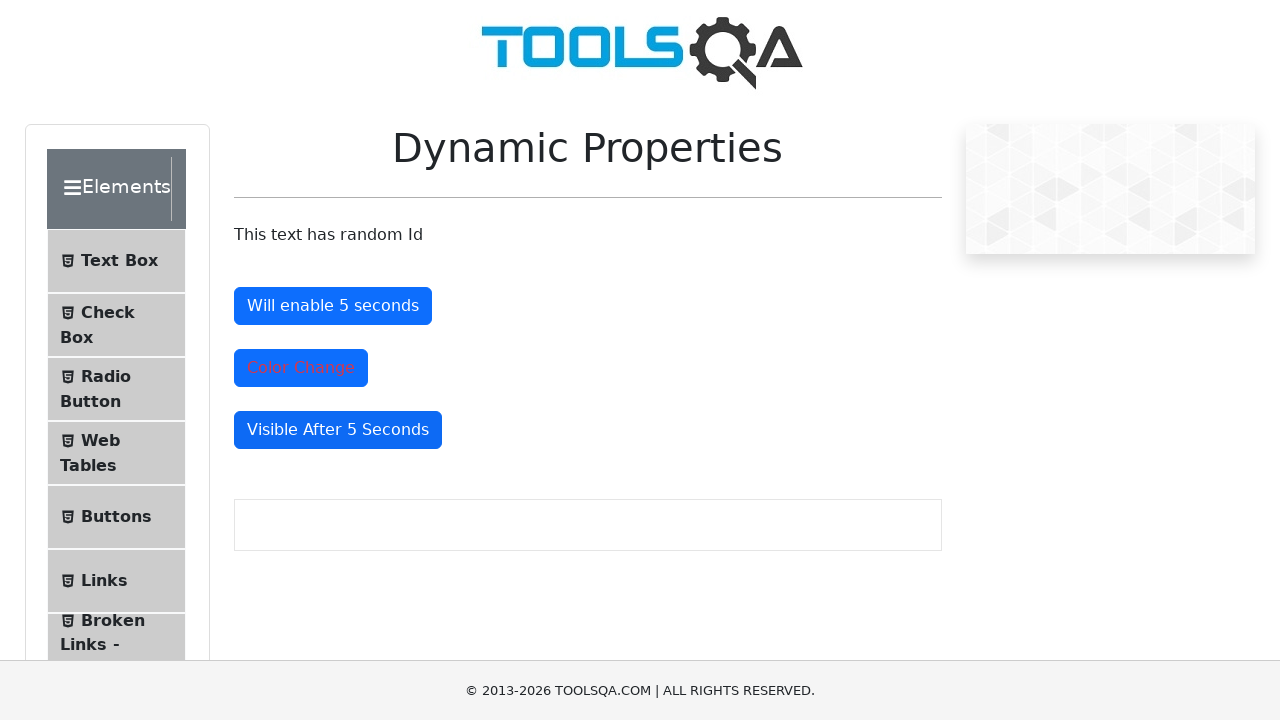

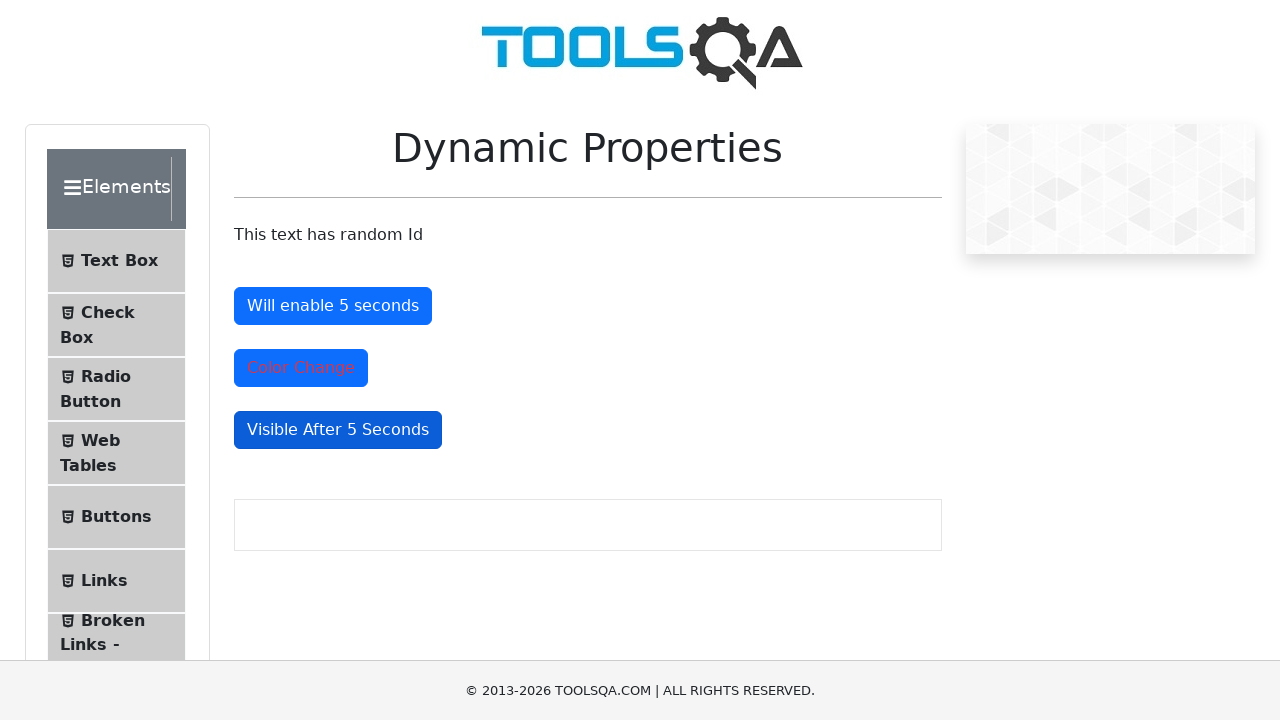